Tests alert handling functionality by clicking a button that triggers a delayed alert, then accepting the alert

Starting URL: https://demoqa.com/alerts

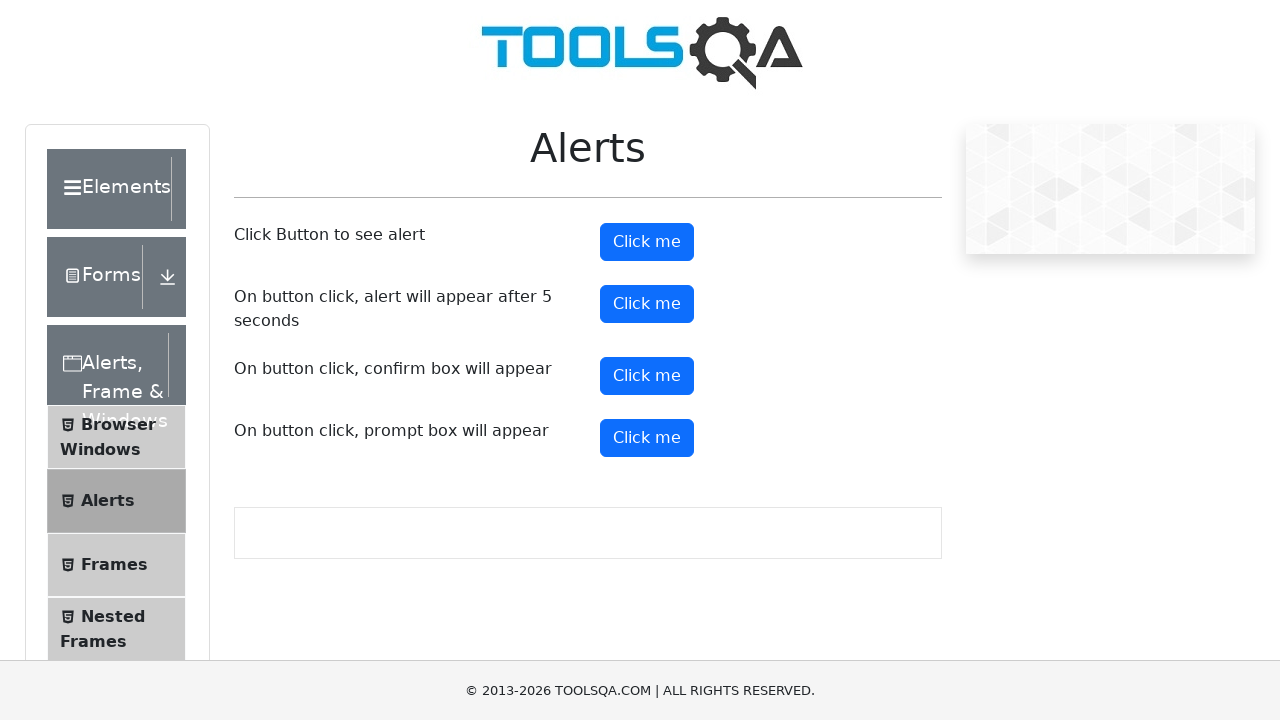

Clicked timer alert button to trigger delayed alert at (647, 304) on #timerAlertButton
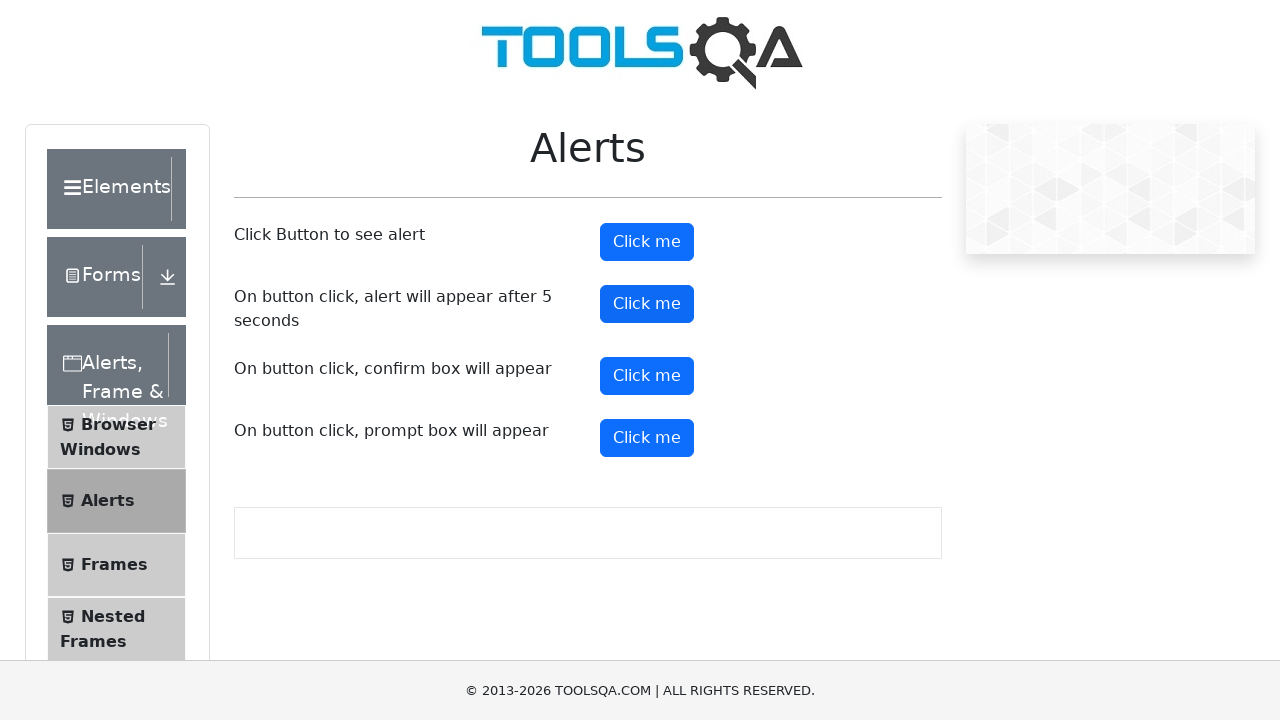

Waited 5 seconds for alert to appear
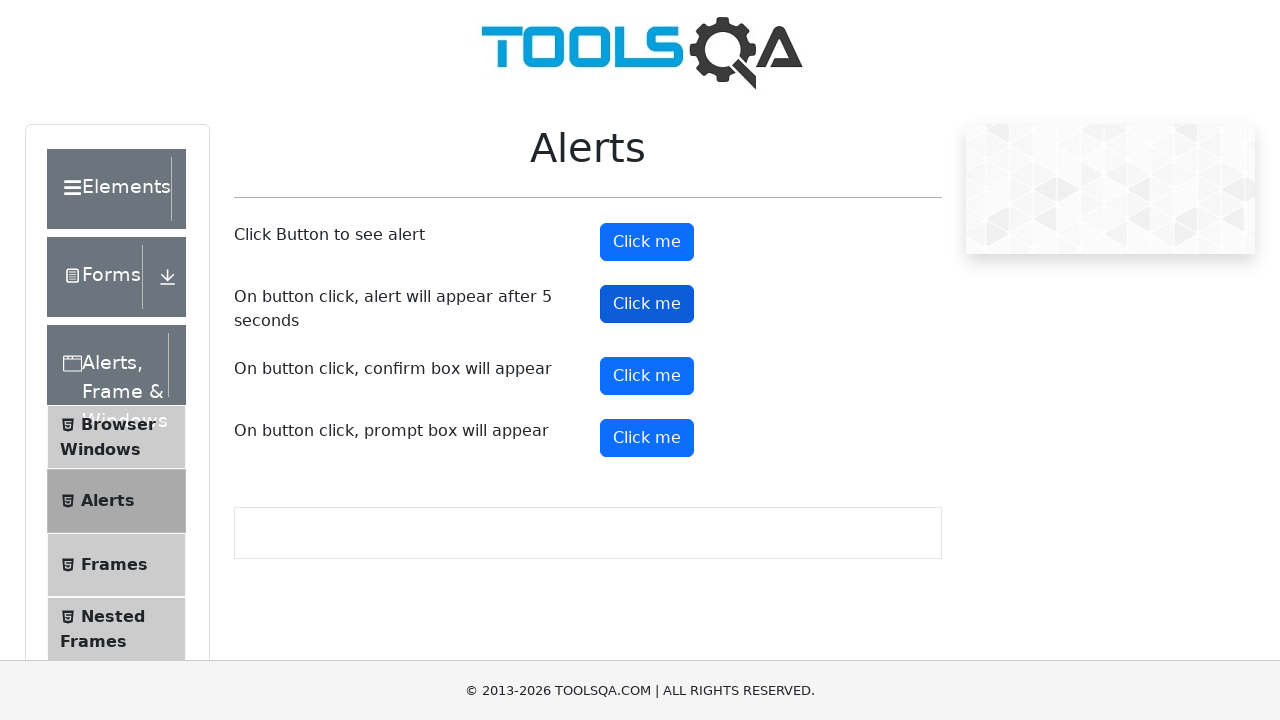

Set up dialog handler to accept alerts
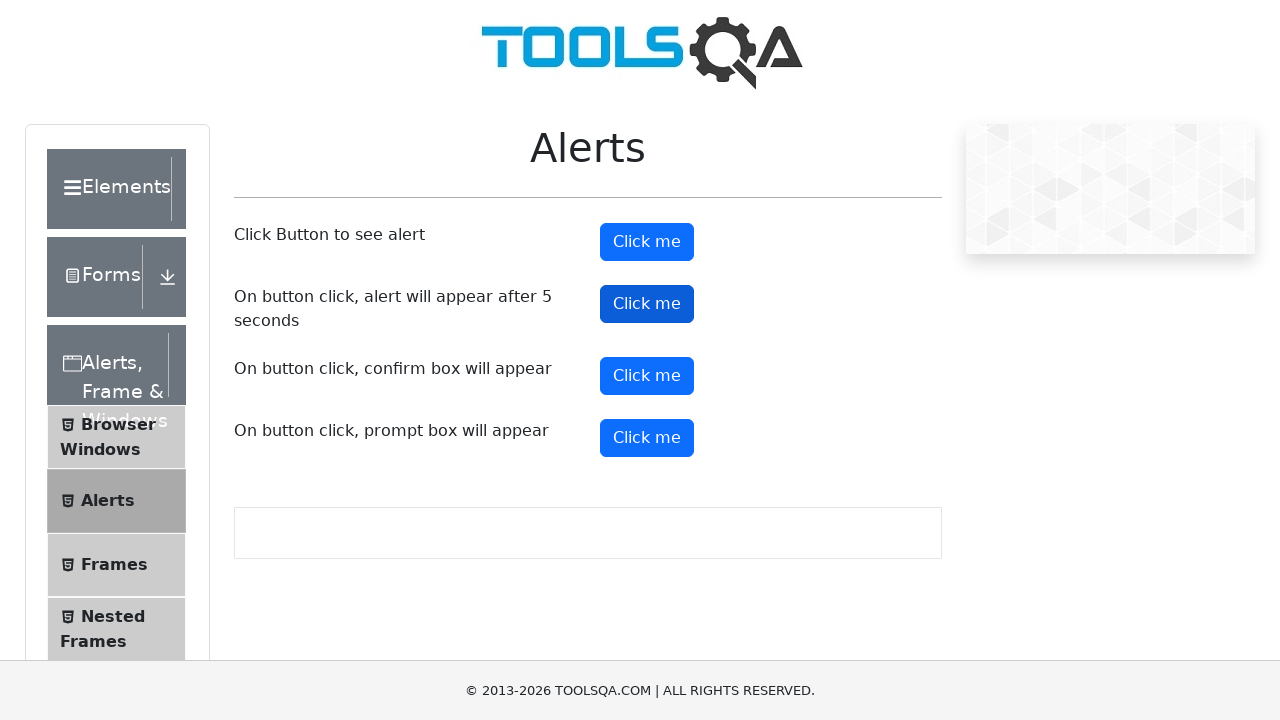

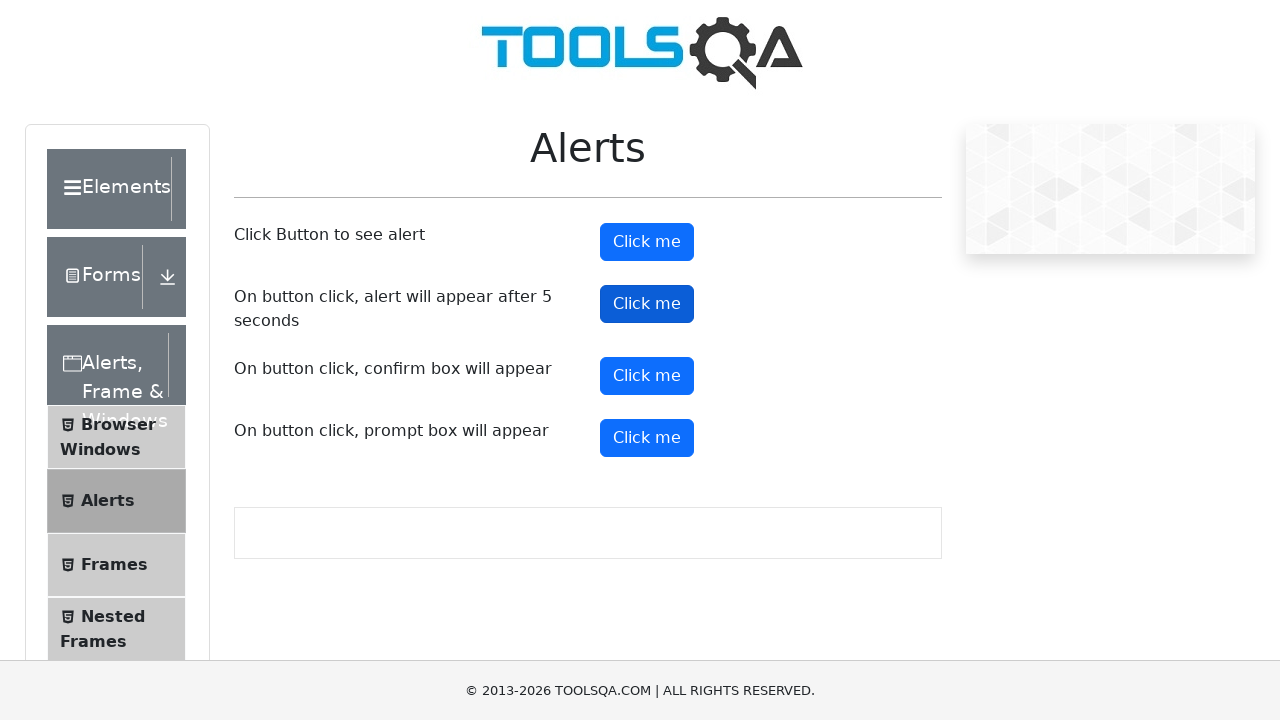